Tests interaction with shadow DOM elements on a books PWA site by entering a search query in a shadow DOM input field and verifying an image is displayed within nested shadow DOM elements

Starting URL: https://books-pwakit.appspot.com/

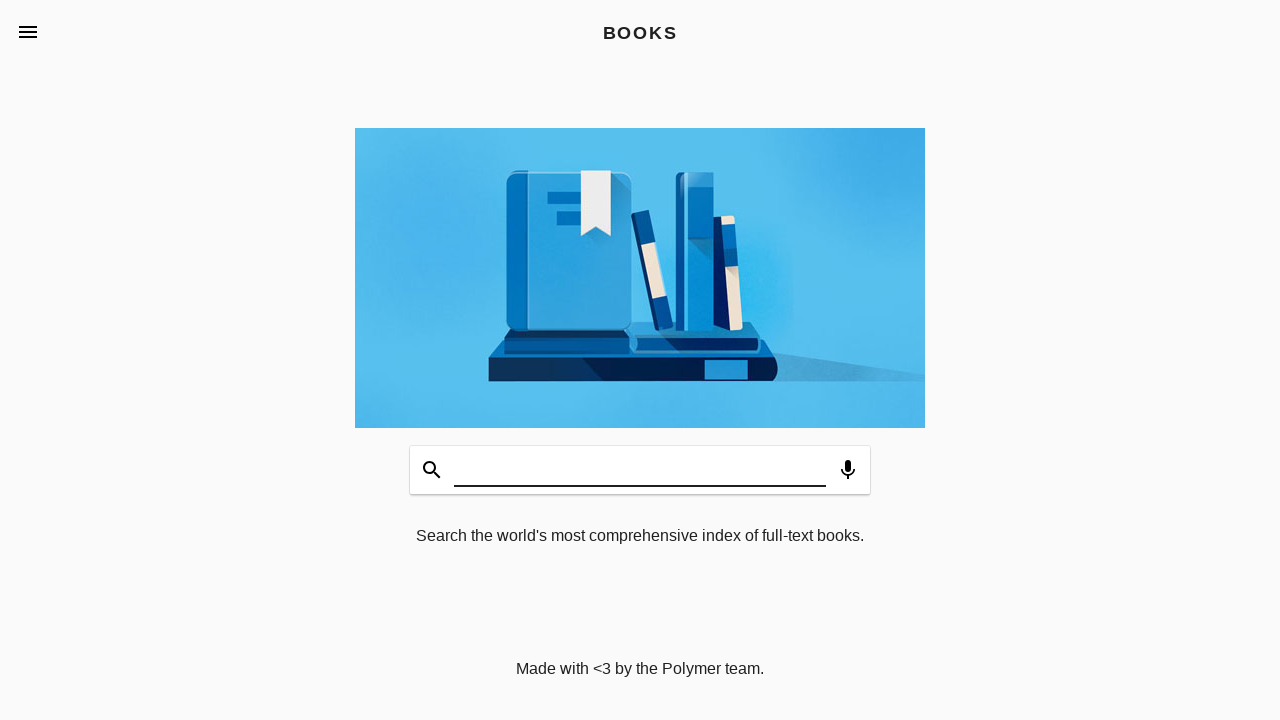

Filled search input field with 'welcome' in shadow DOM on book-app[apptitle='BOOKS'] >> #input
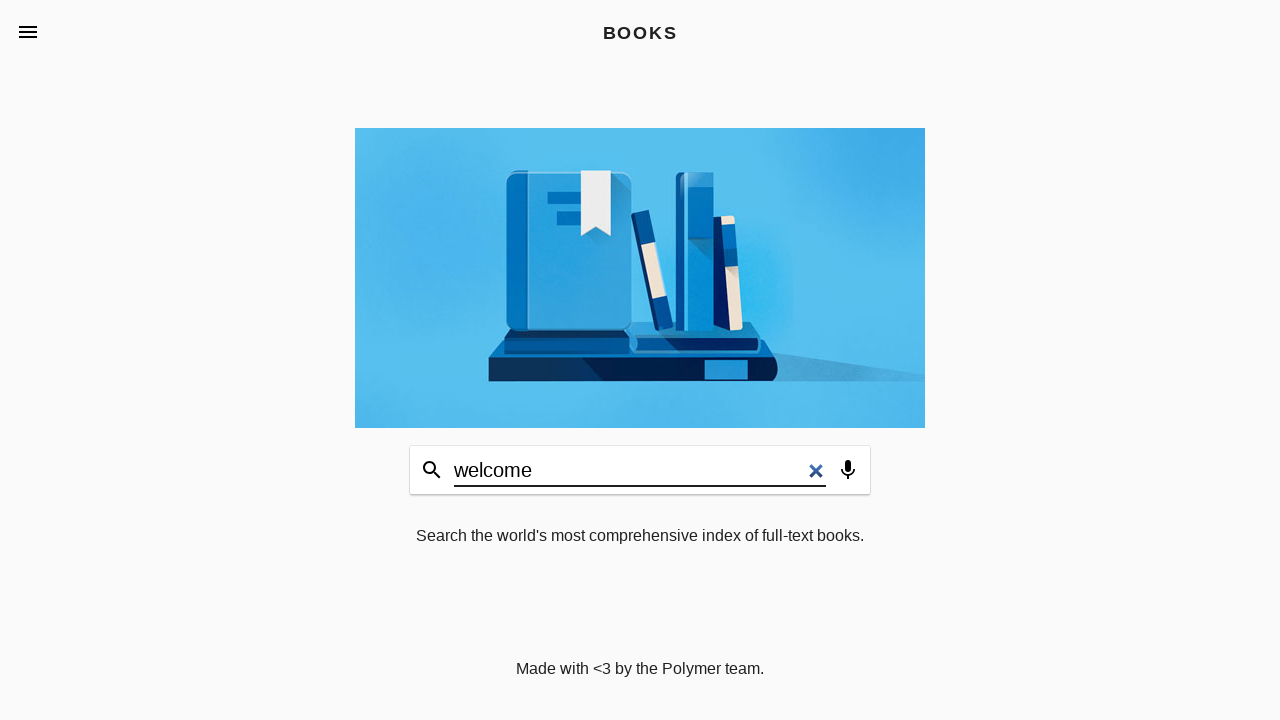

Verified image is displayed within nested shadow DOM elements
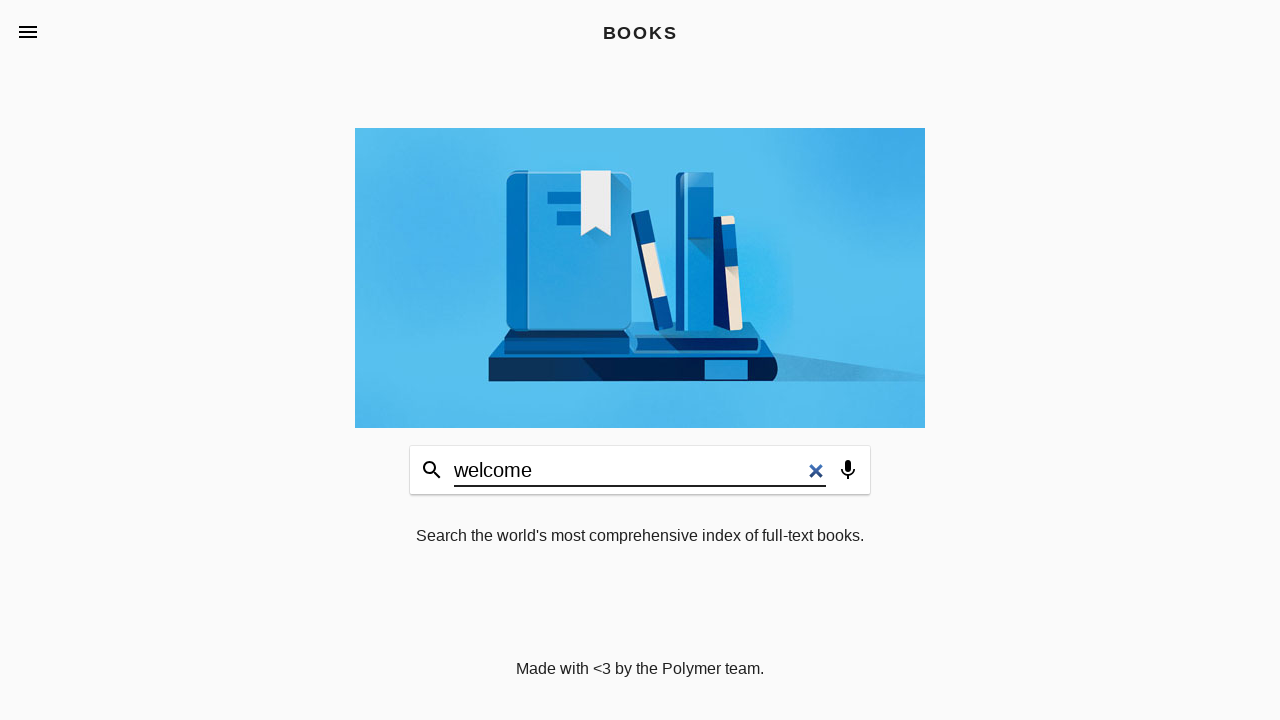

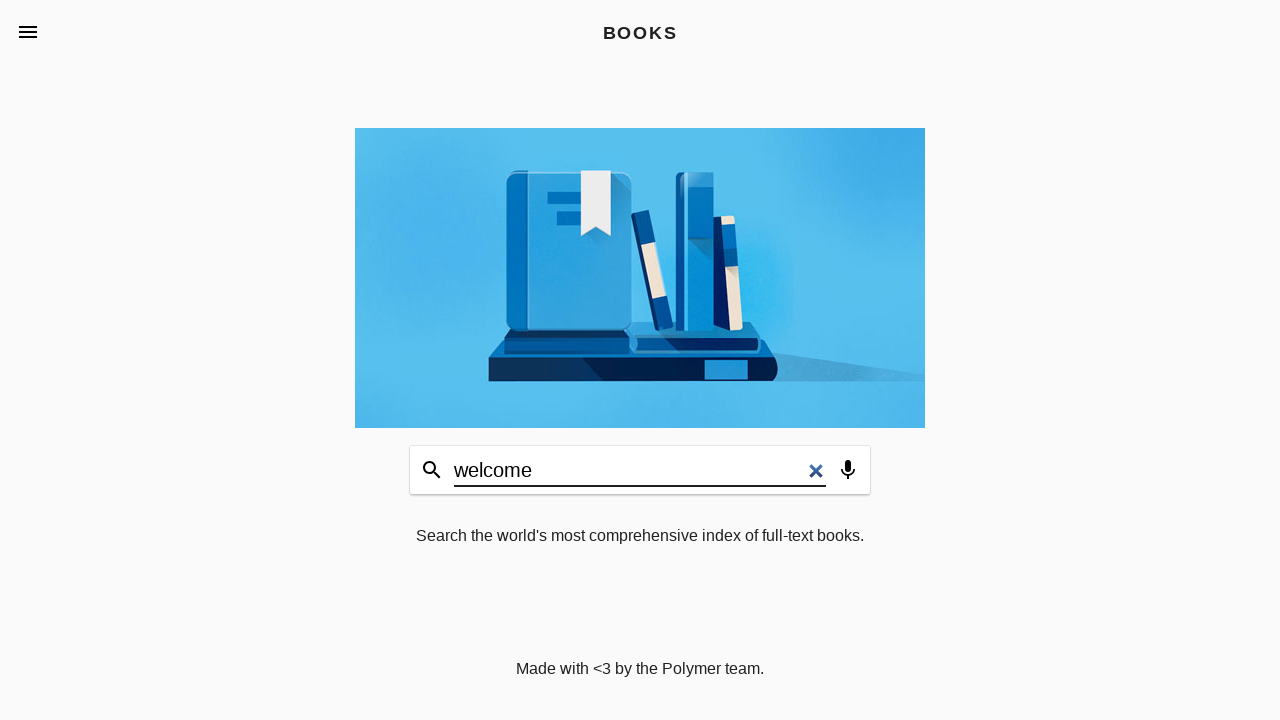